Tests a browser-agnostic approach to working with multiple windows by tracking window handles before and after clicking a link that opens a new window, then switching between windows and verifying correct focus by checking page titles.

Starting URL: http://the-internet.herokuapp.com/windows

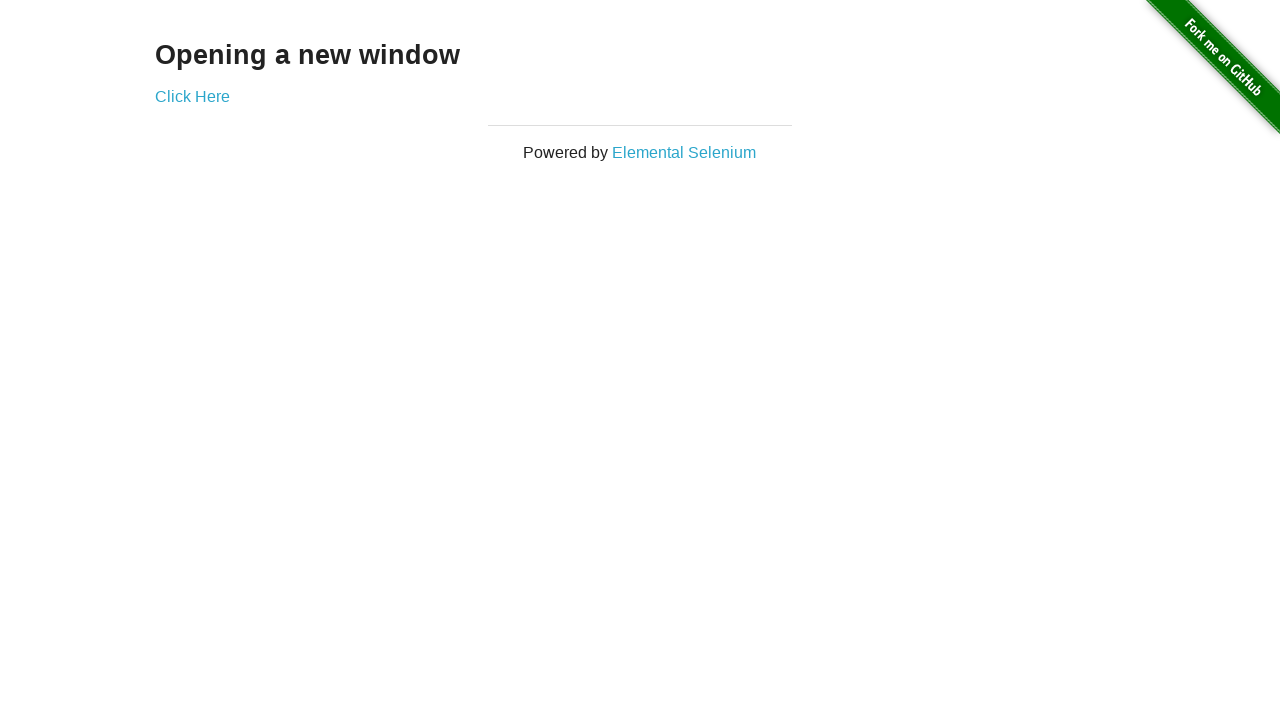

Clicked link that opens a new window at (192, 96) on .example a
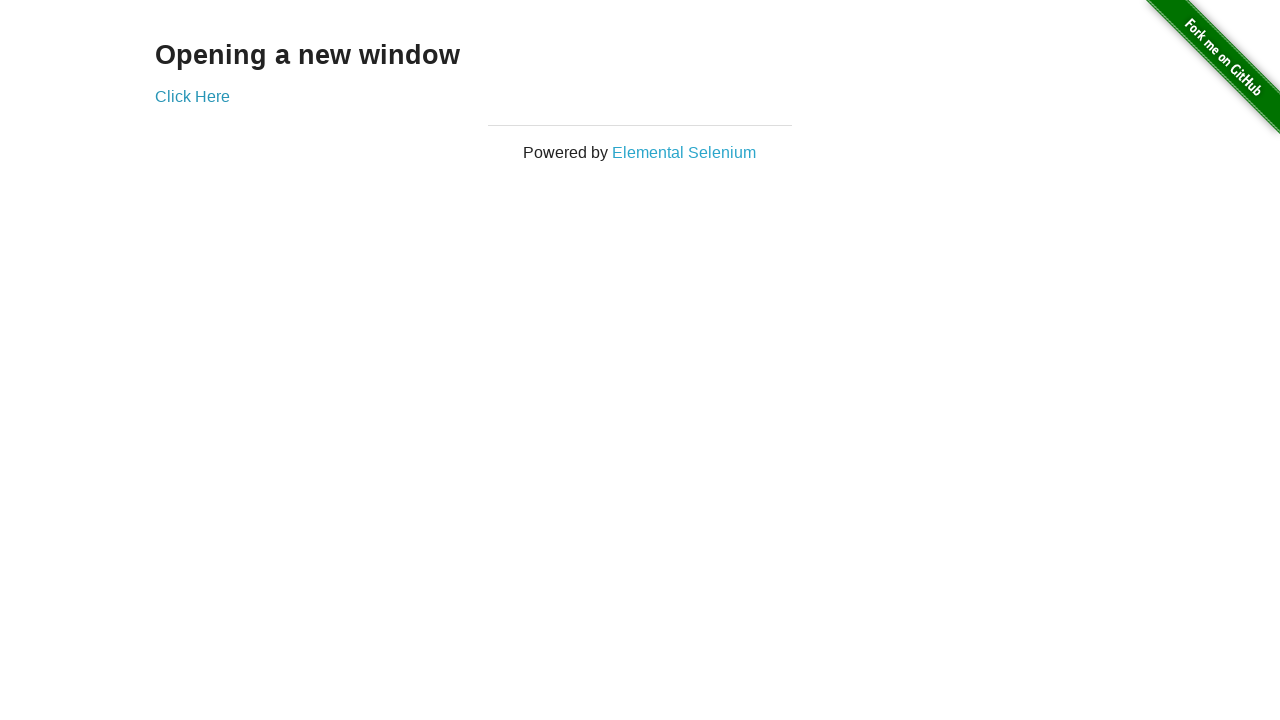

New window/page opened and captured
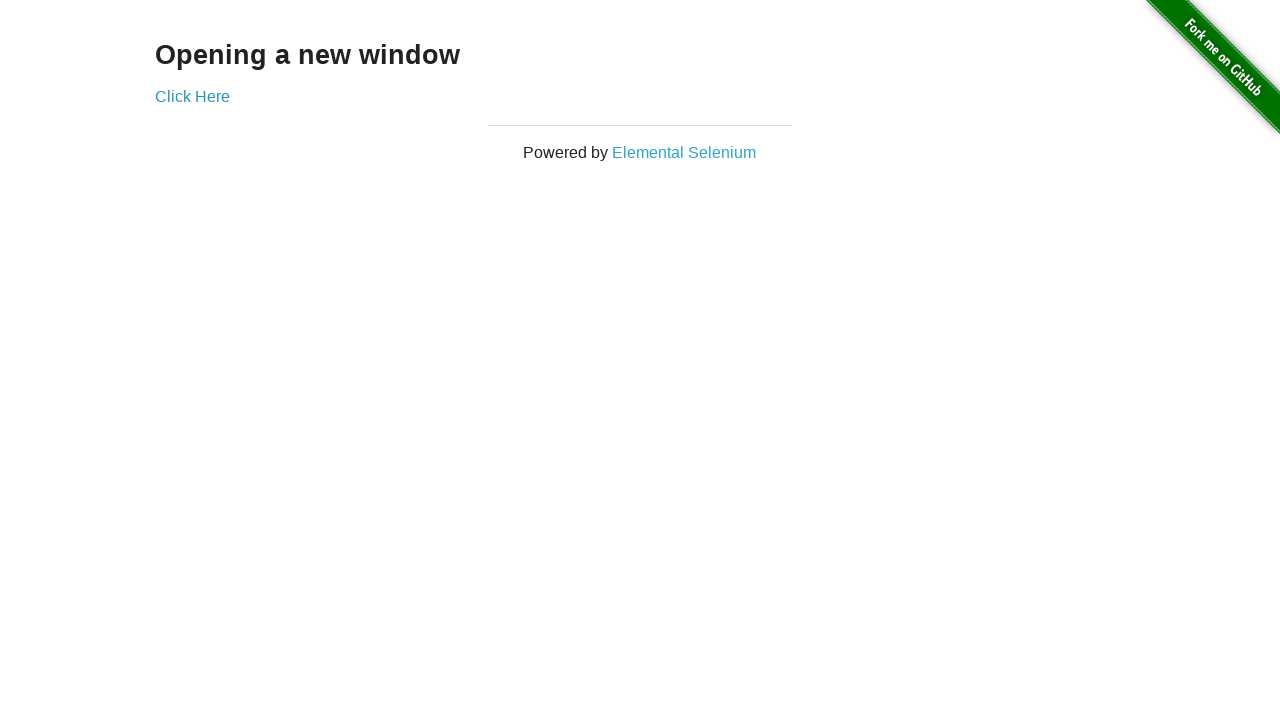

Verified original window title is not 'New Window'
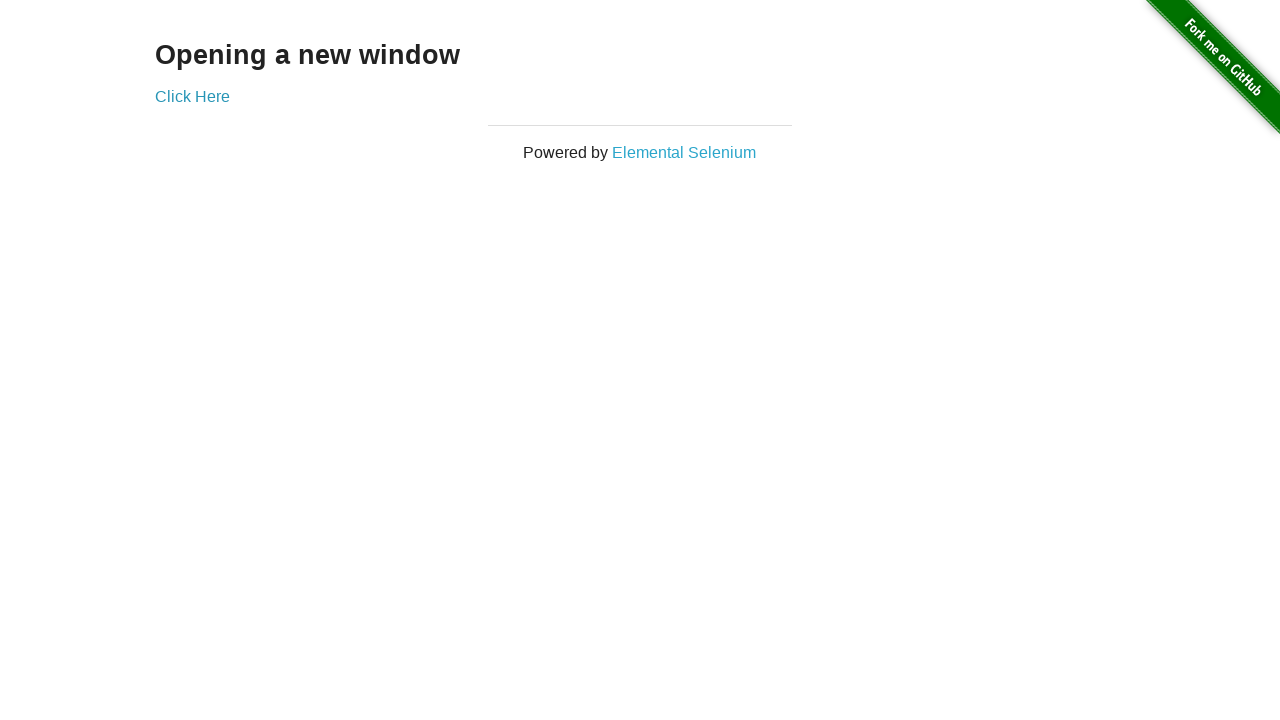

New window page load state completed
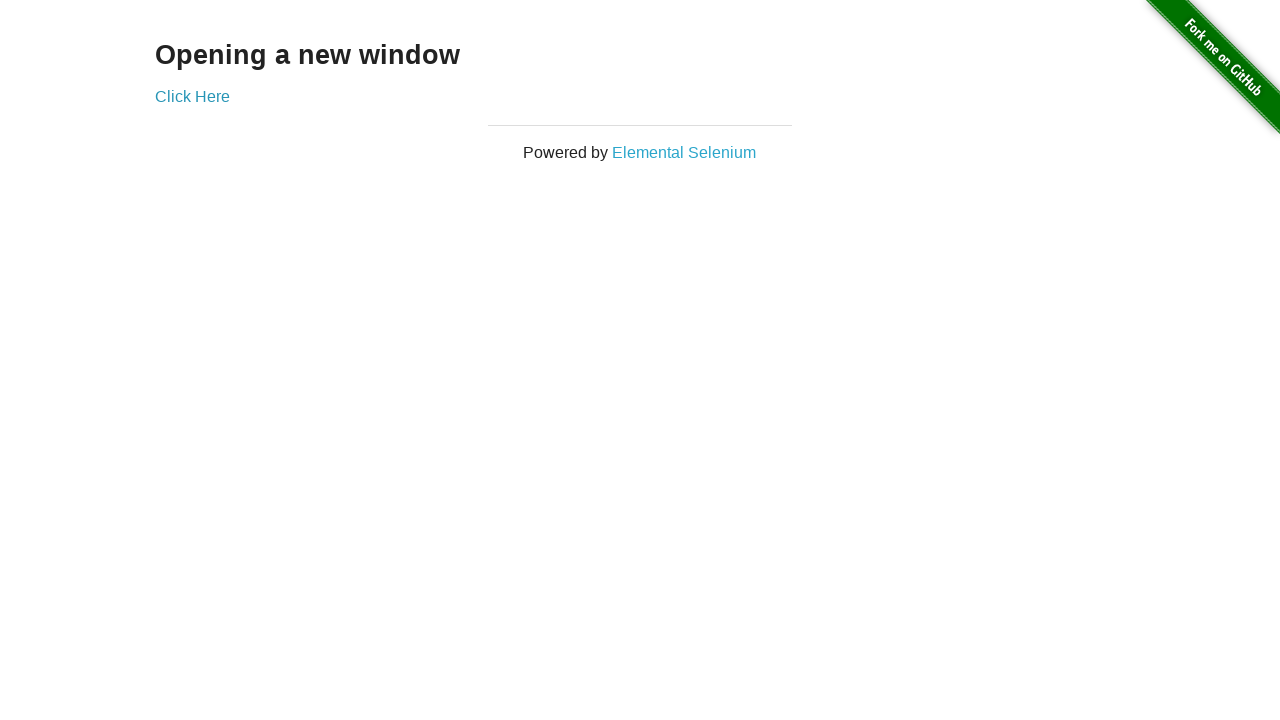

Verified new window has correct title 'New Window'
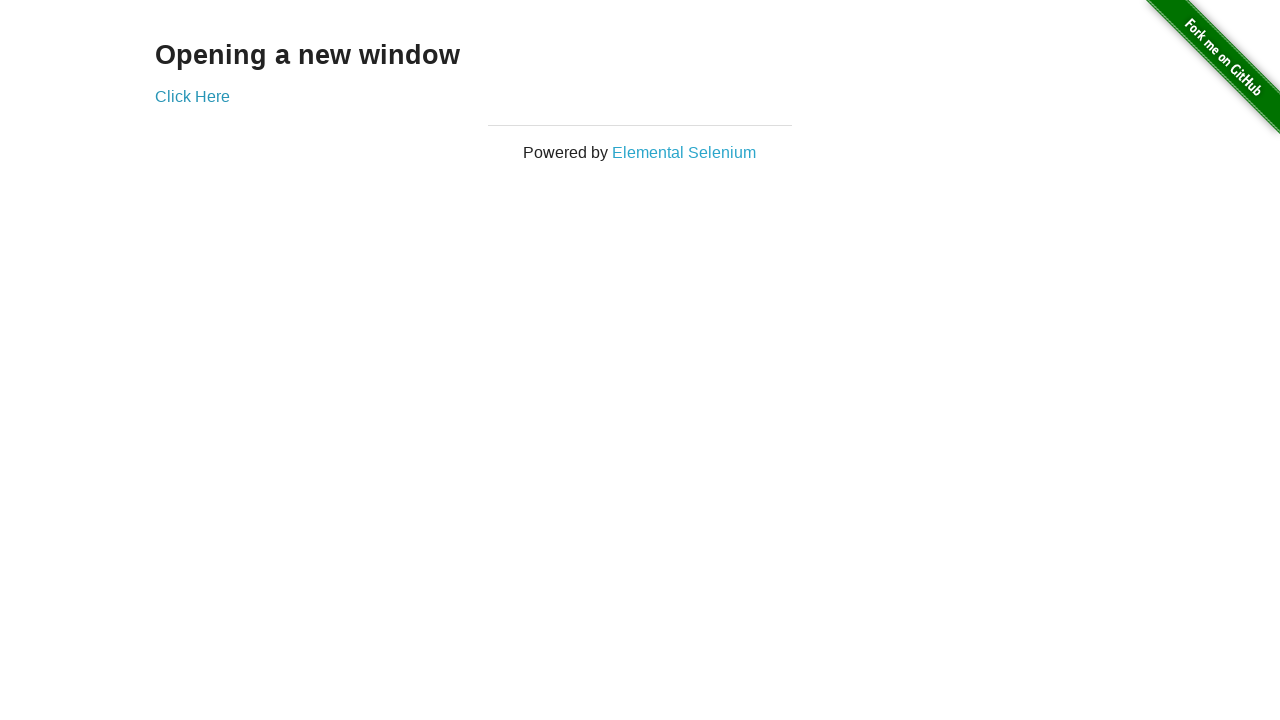

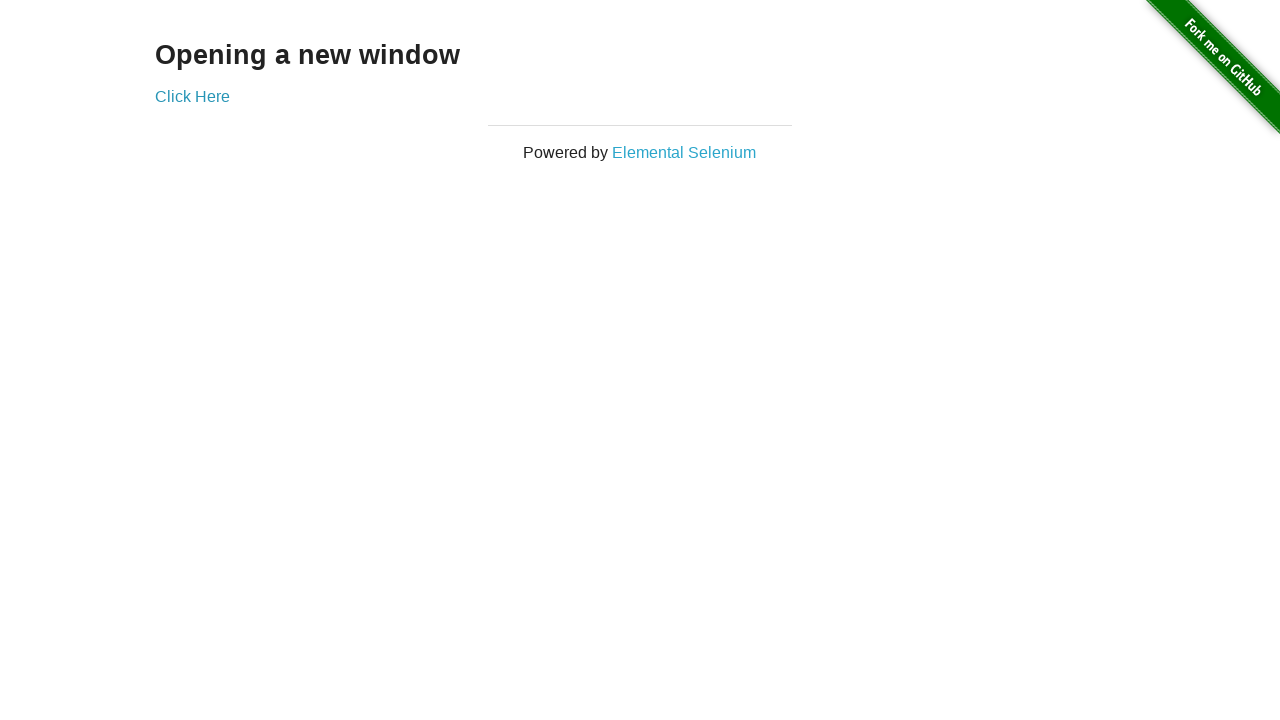